Tests dropdown selection functionality by selecting an option from a dropdown menu using index

Starting URL: https://the-internet.herokuapp.com/dropdown

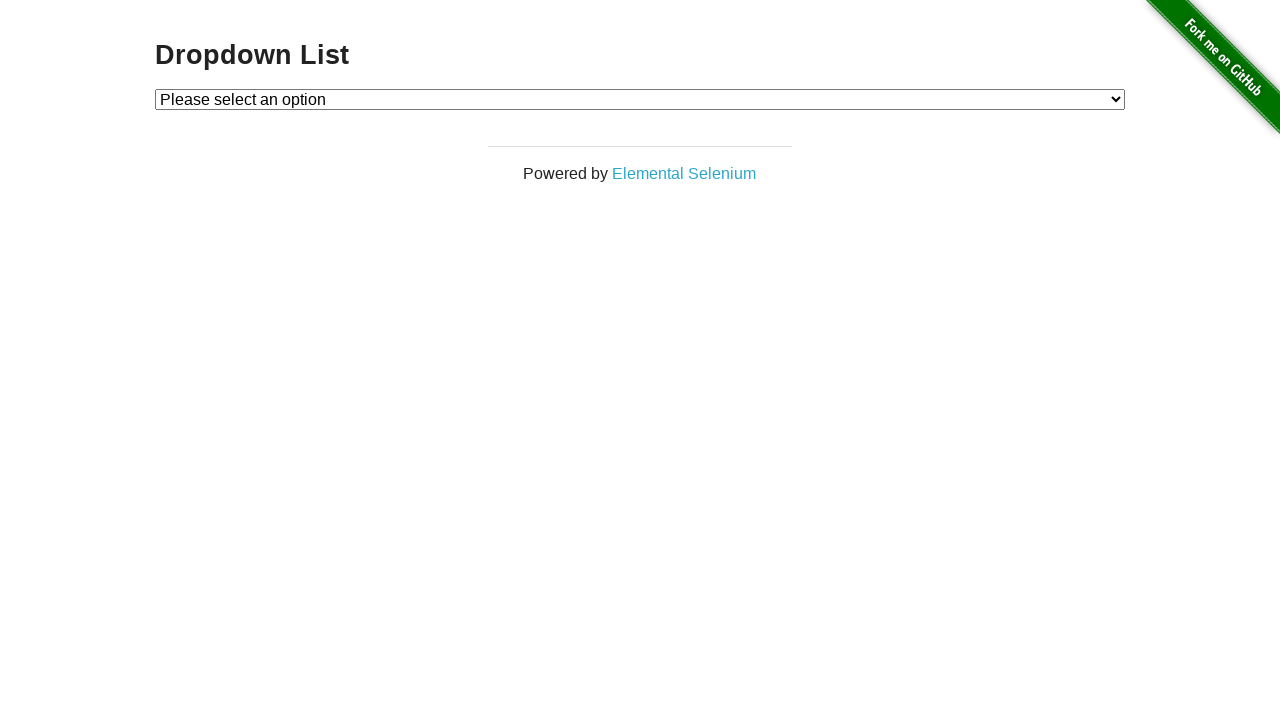

Navigated to dropdown test page
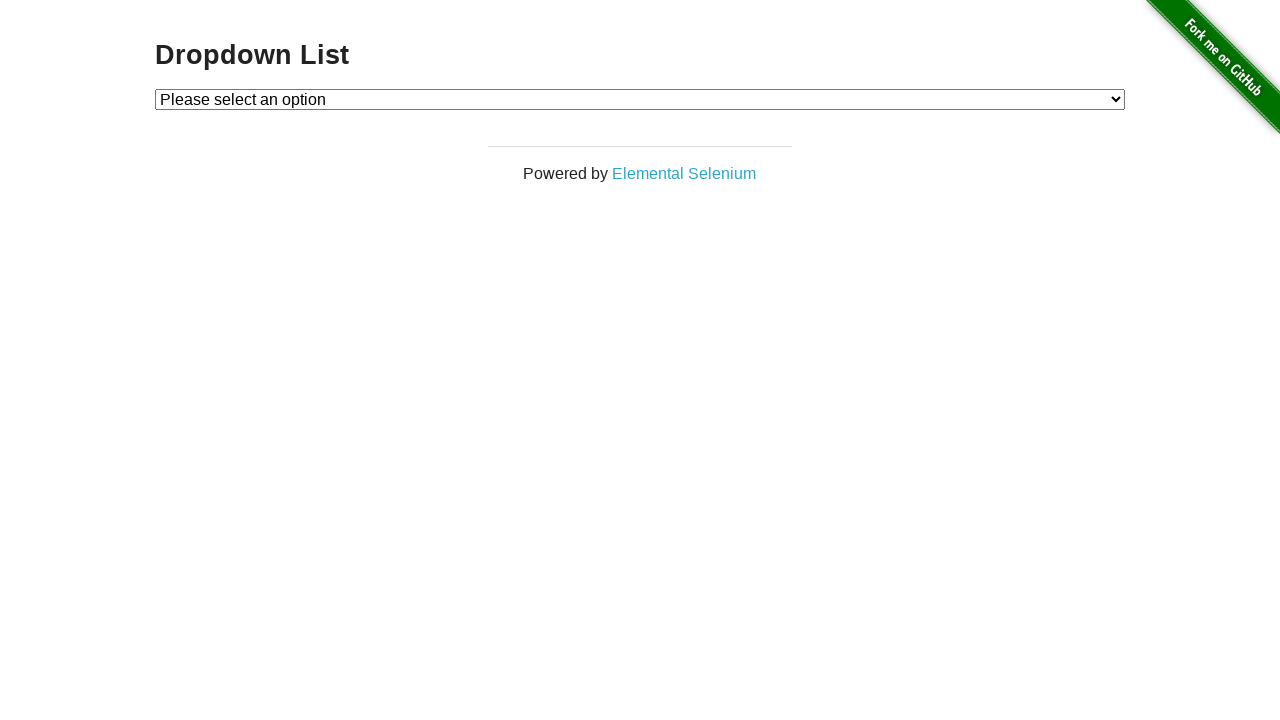

Selected second option from dropdown menu by index on select#dropdown
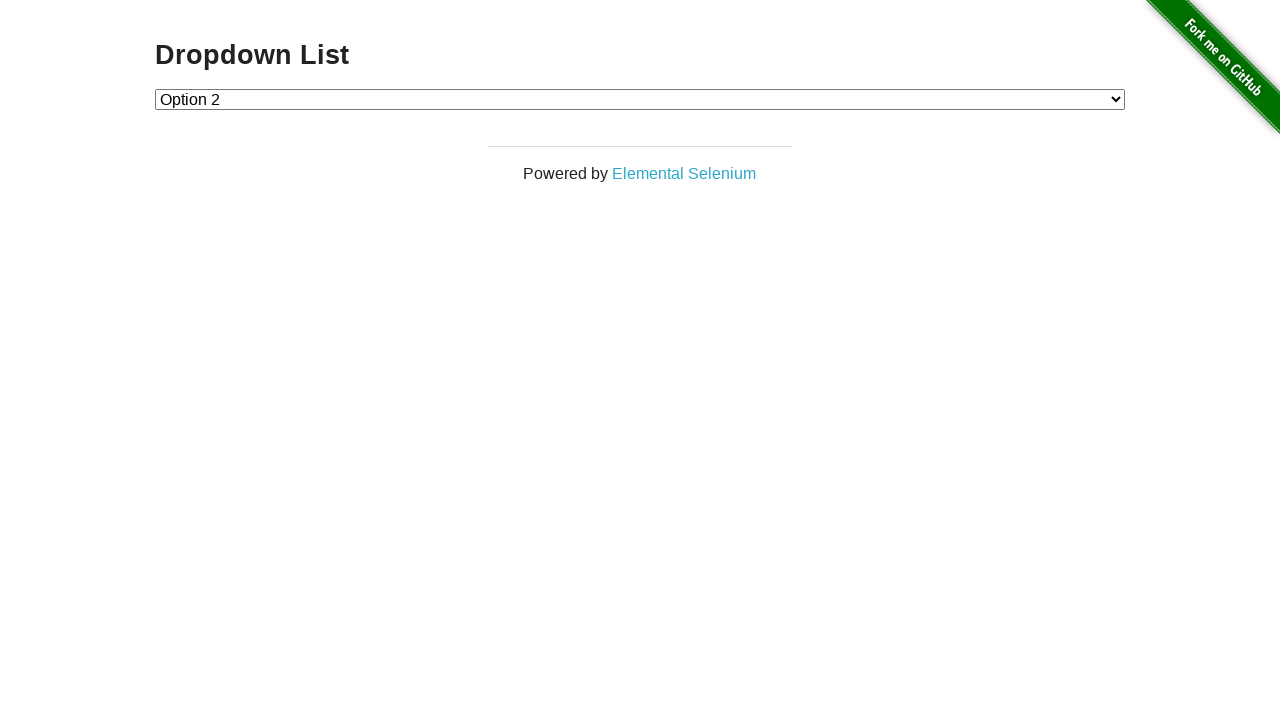

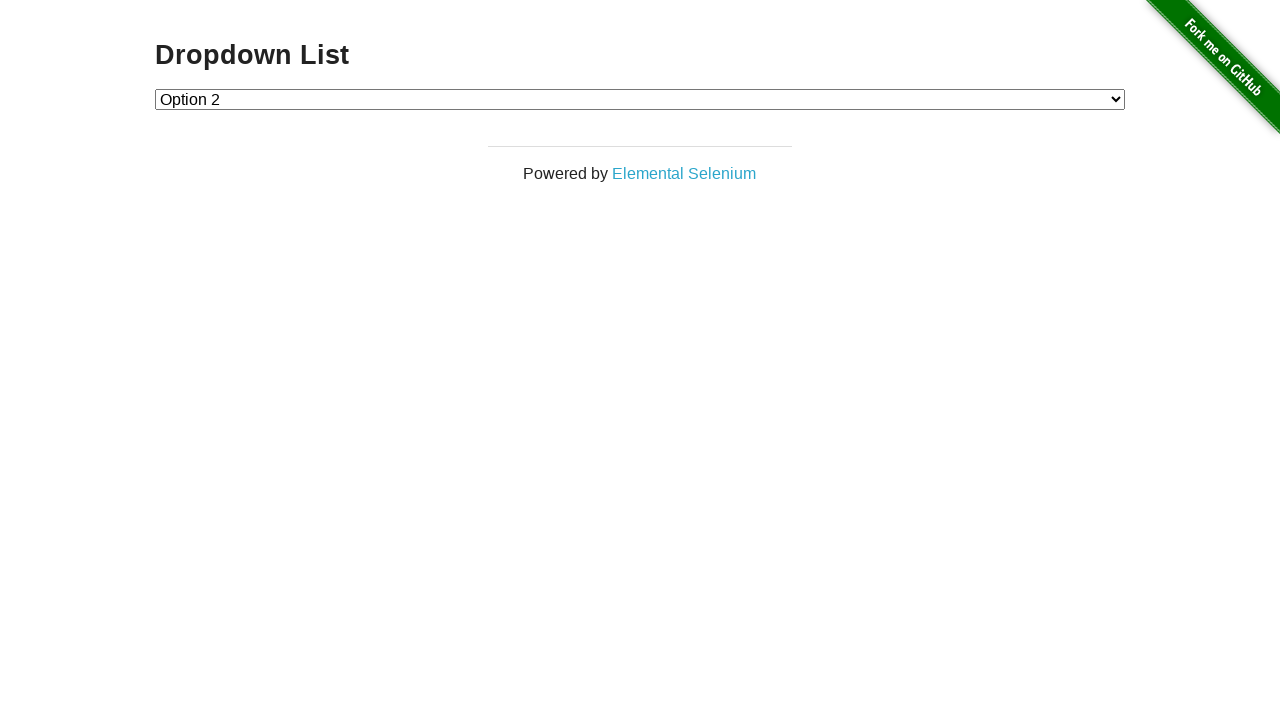